Tests window/tab management by opening a new browser tab, navigating to a different URL, and switching between windows

Starting URL: https://testek.vn/lab/auto/web-elements/

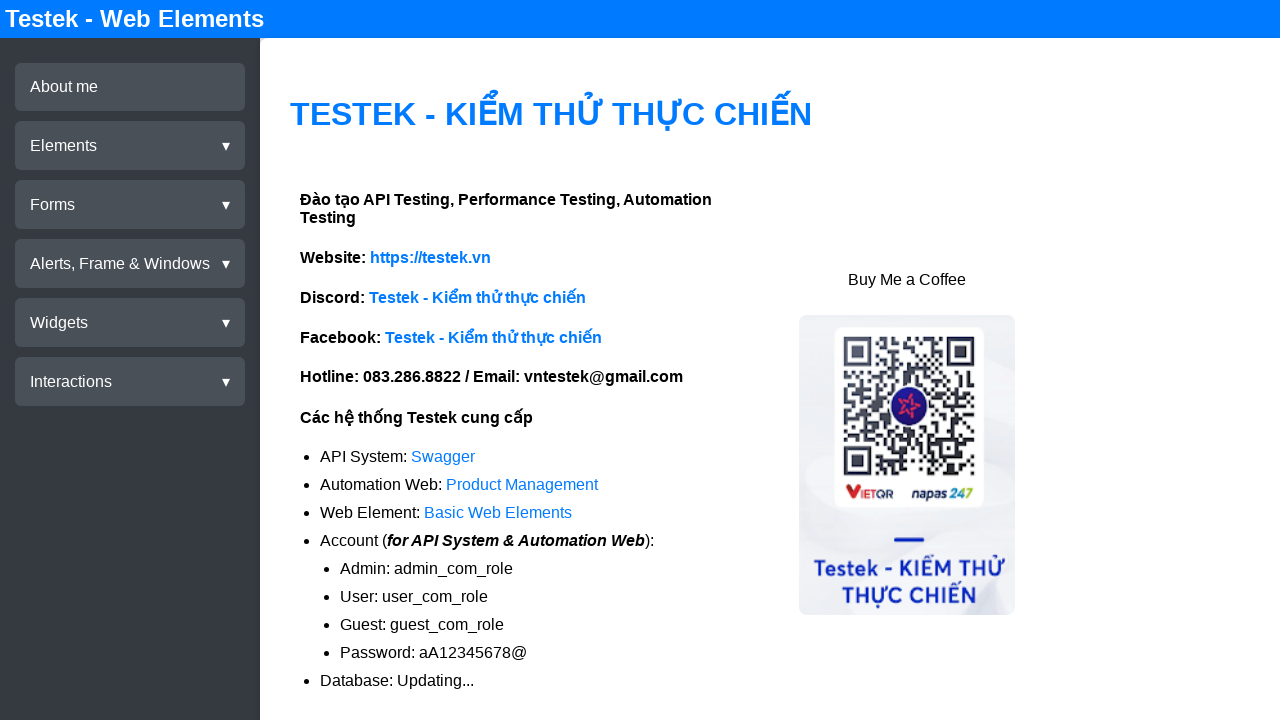

Stored reference to original page
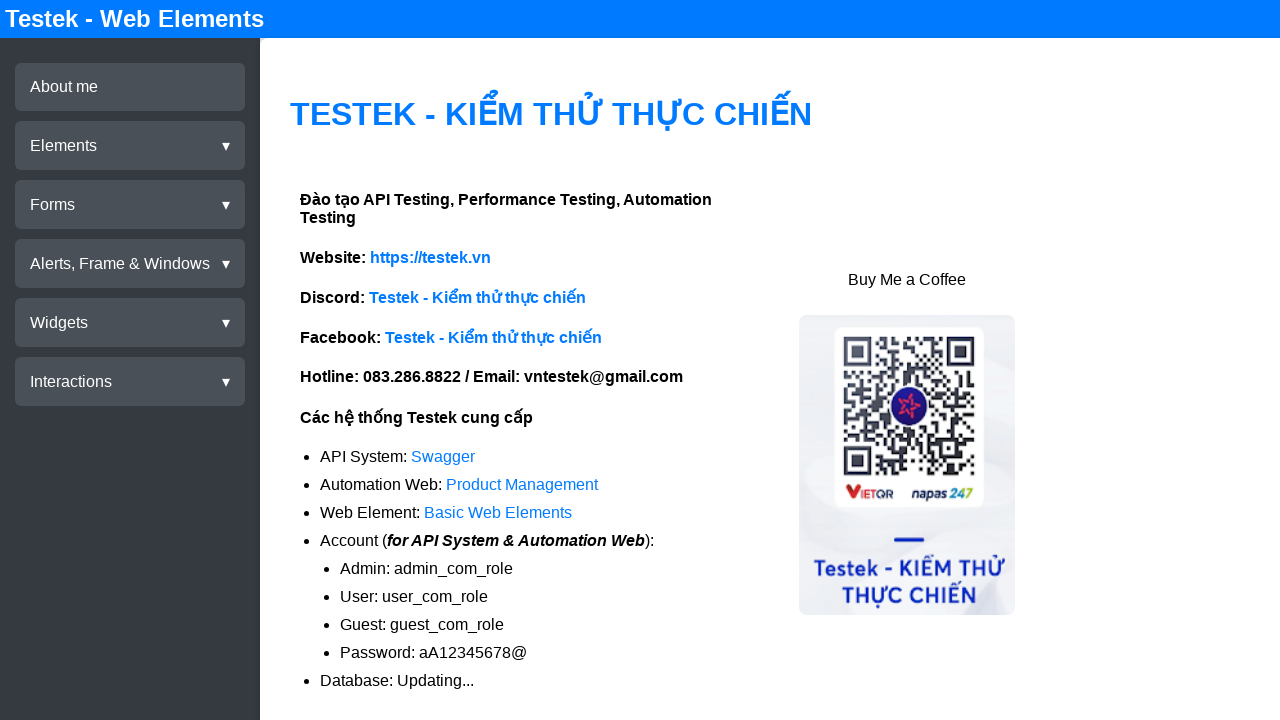

Created a new browser tab
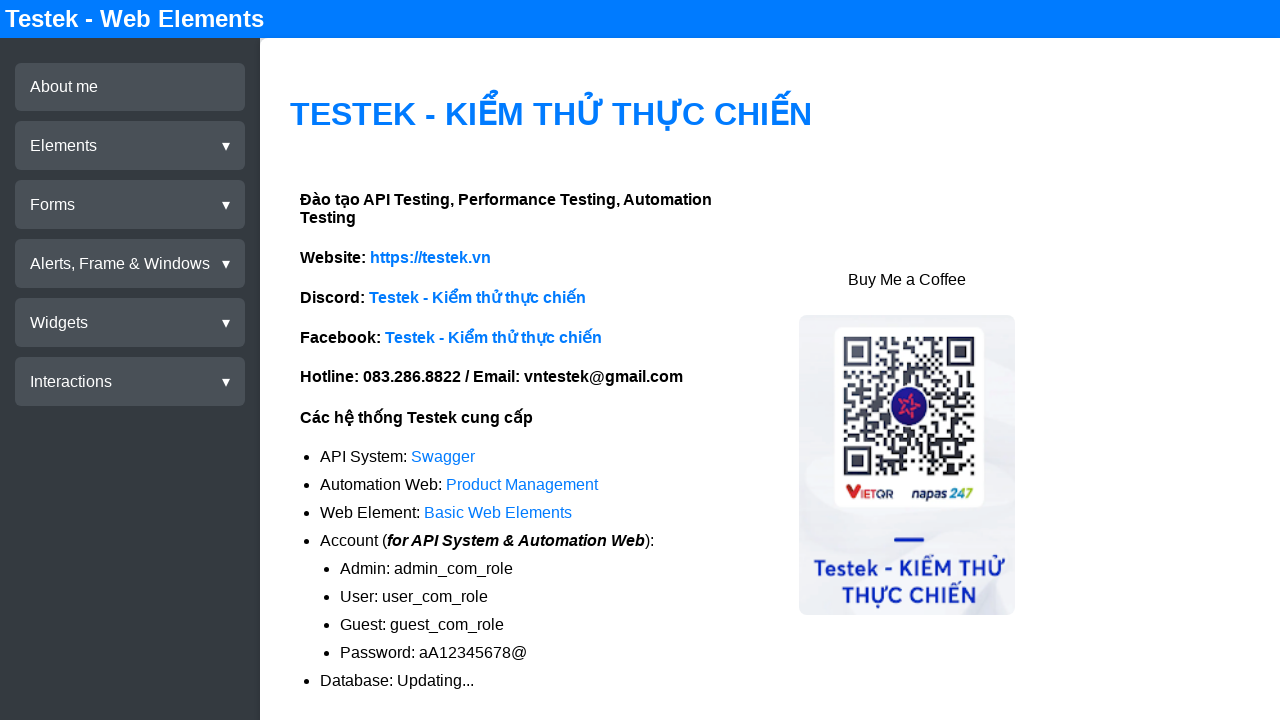

Navigated new tab to https://selenium.dev
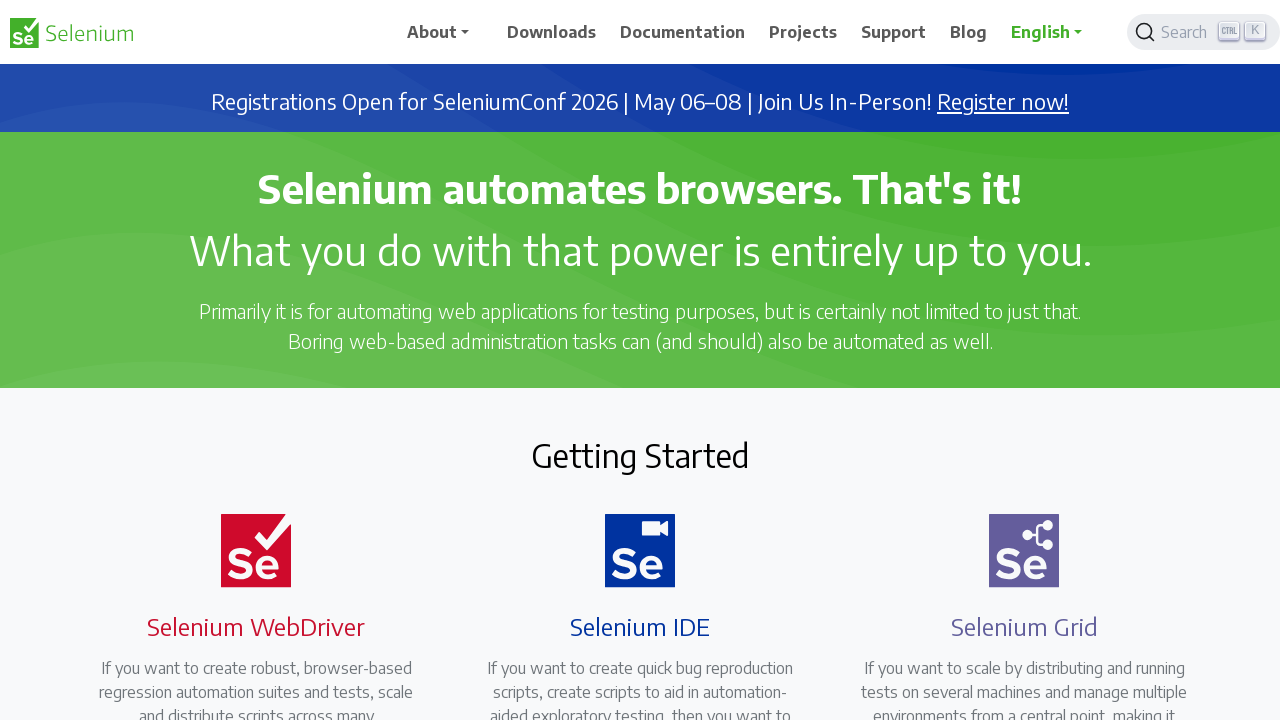

New page loaded completely
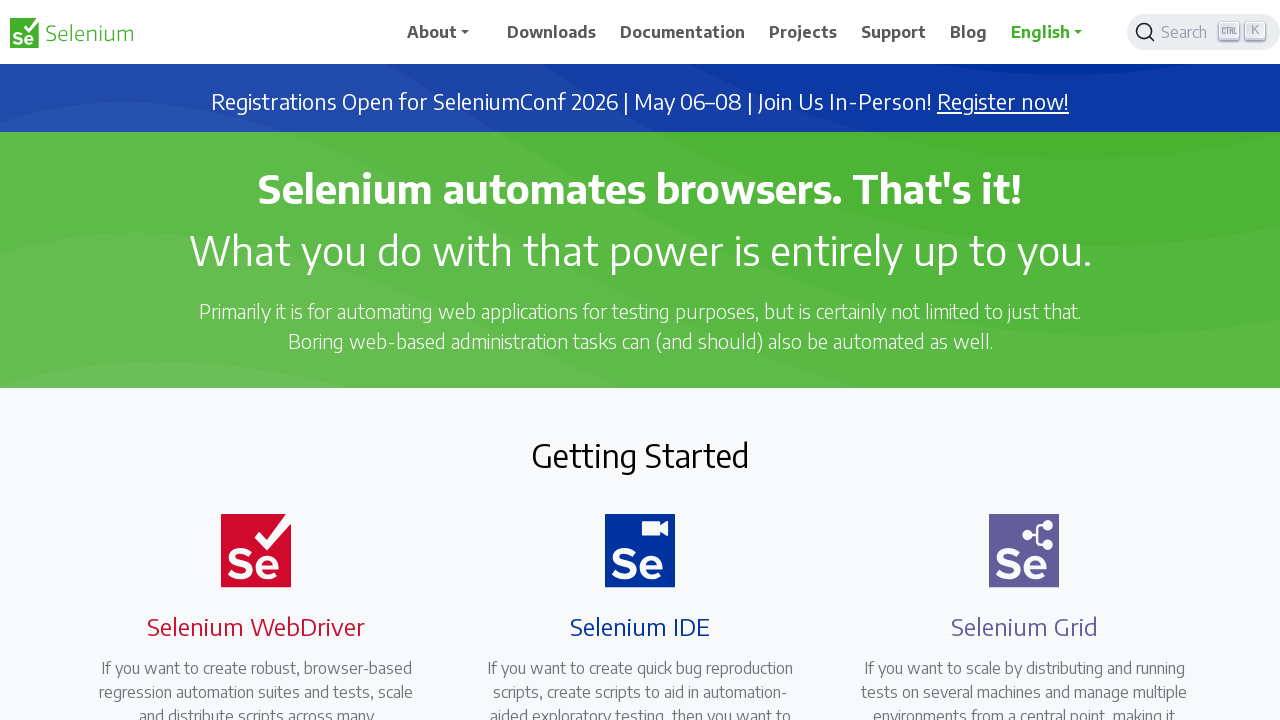

Switched focus back to original page
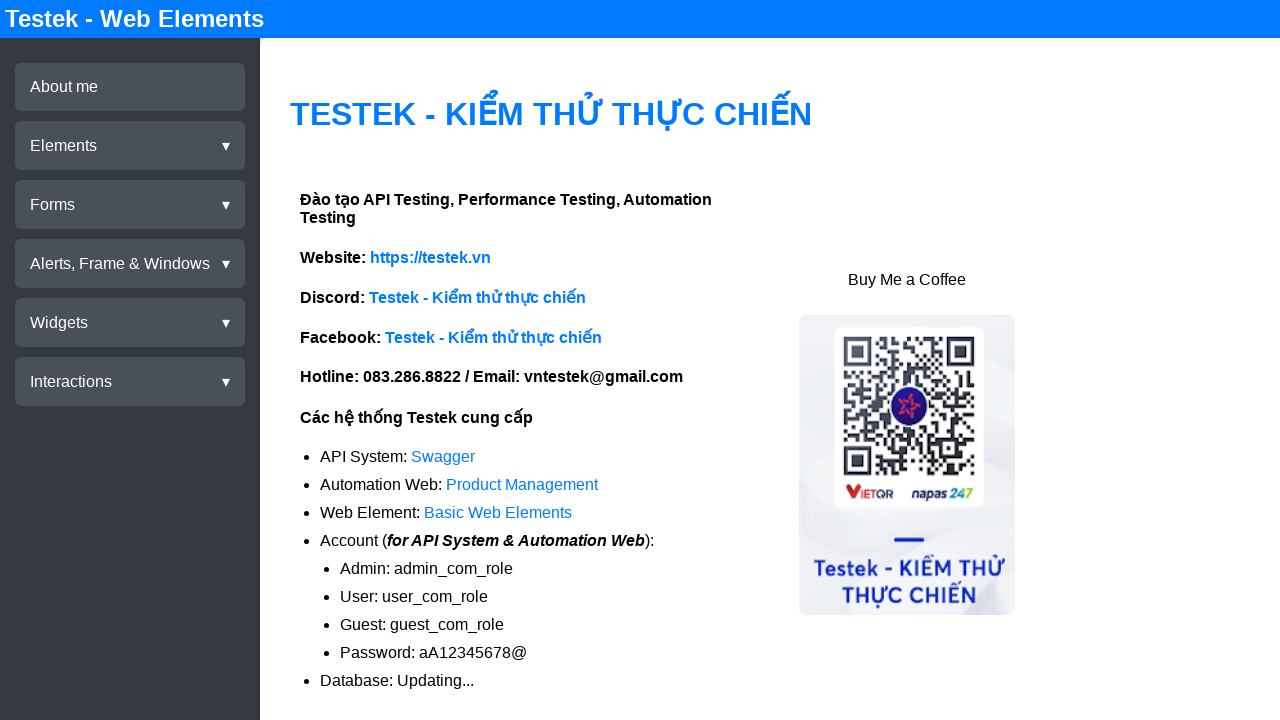

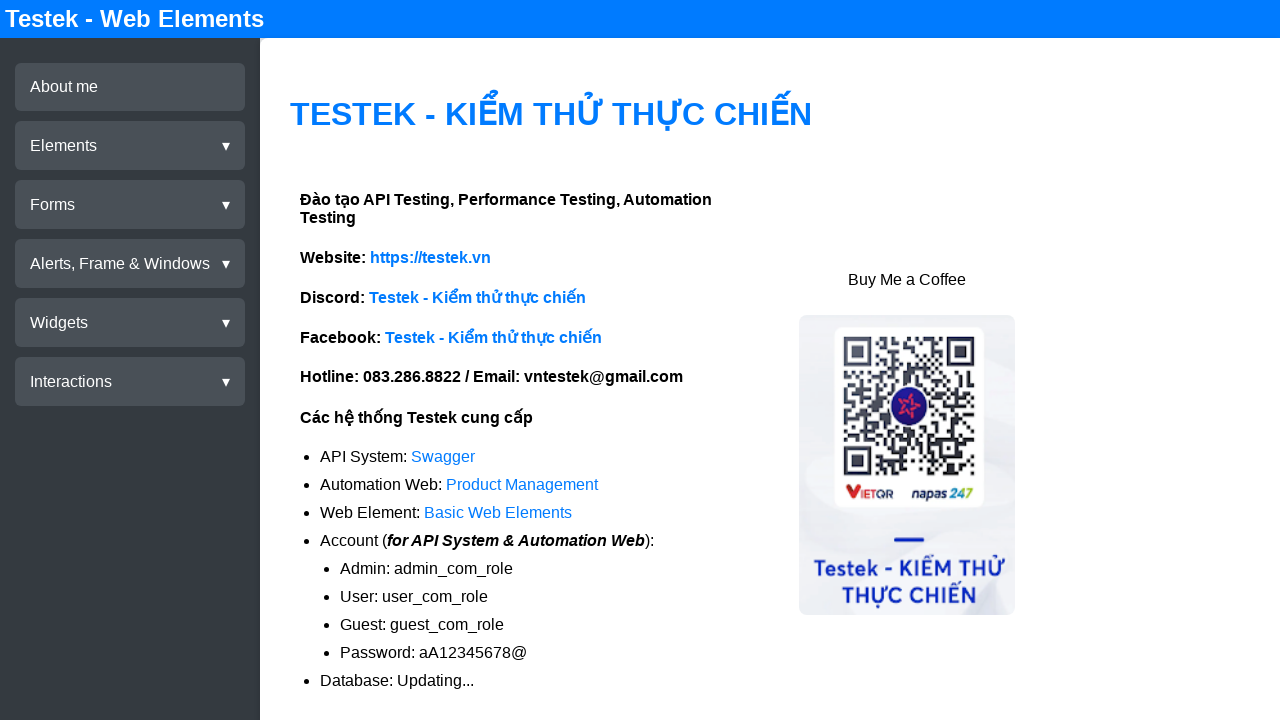